Navigates to a GitHub user profile page and waits for it to load

Starting URL: https://github.com/eliezersilva-dev

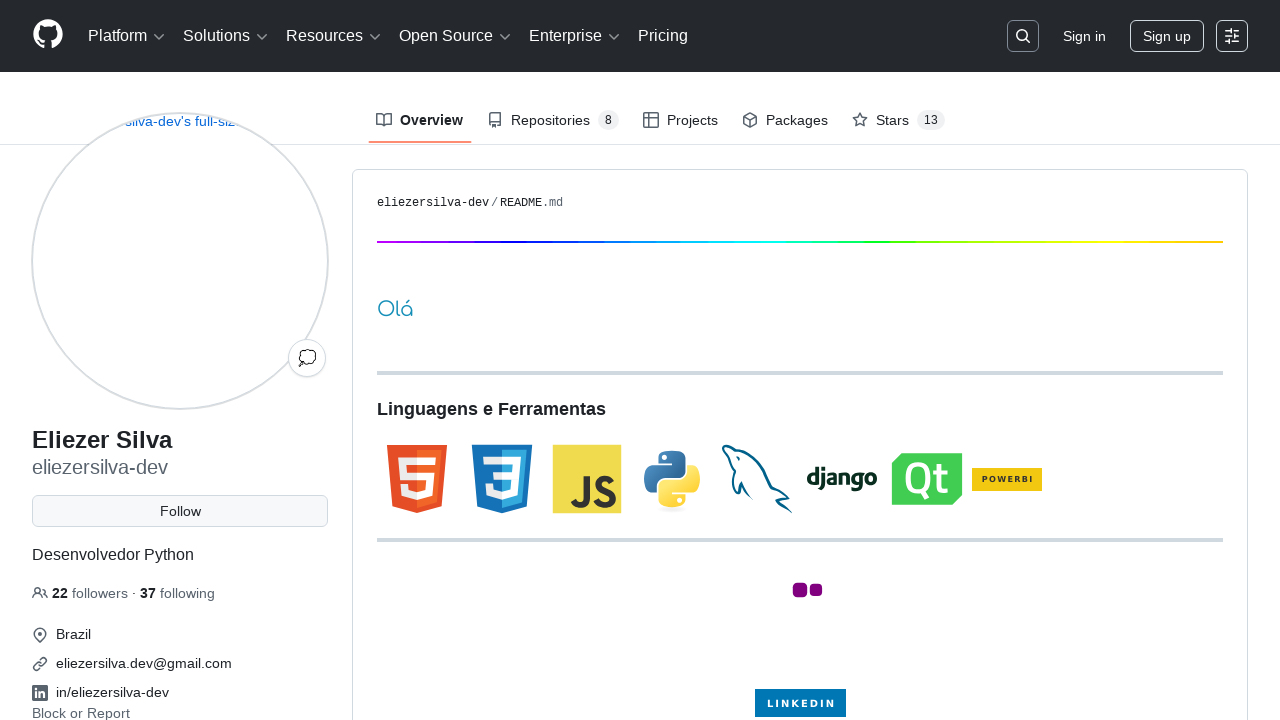

Navigated to GitHub user profile page (https://github.com/eliezersilva-dev)
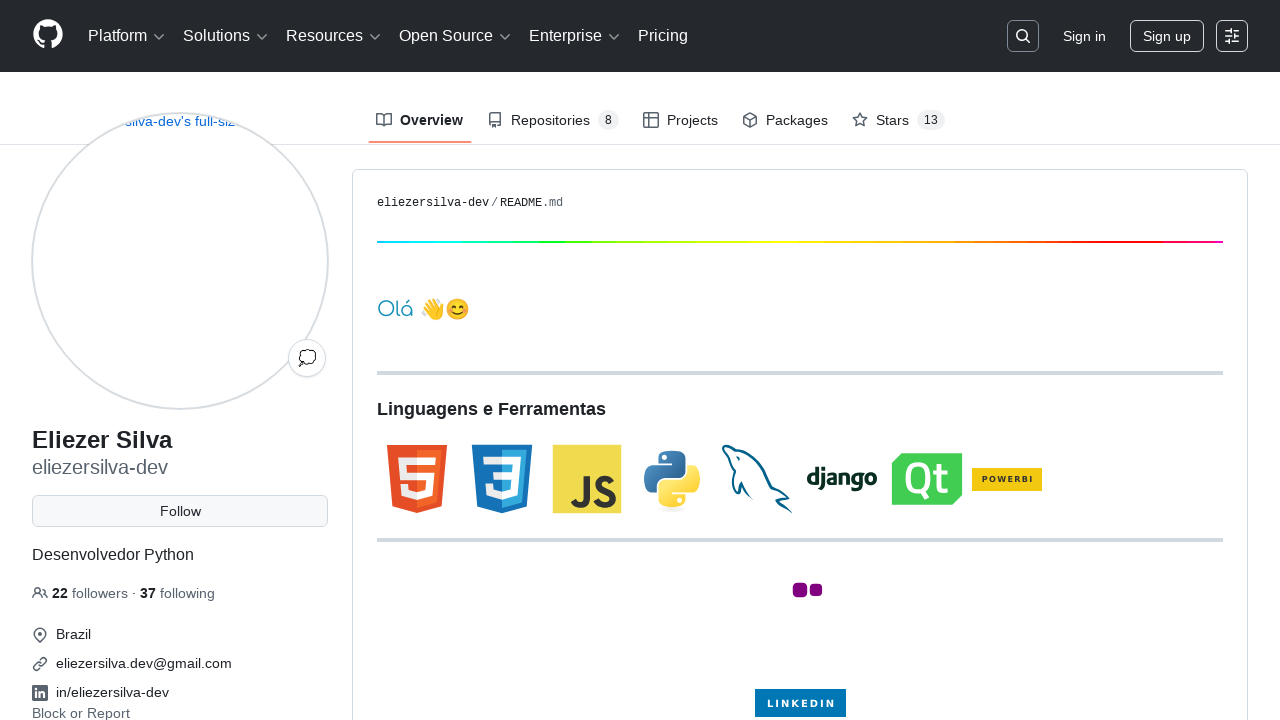

Waited for GitHub profile page to fully load (networkidle)
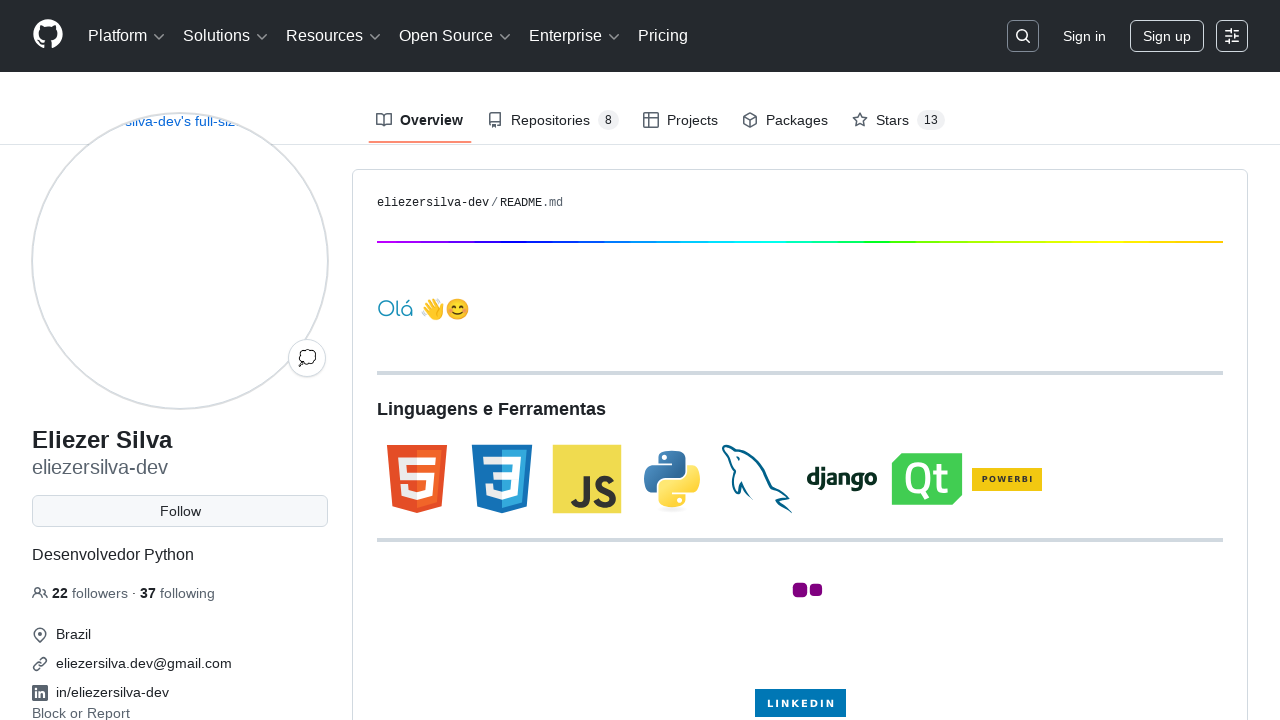

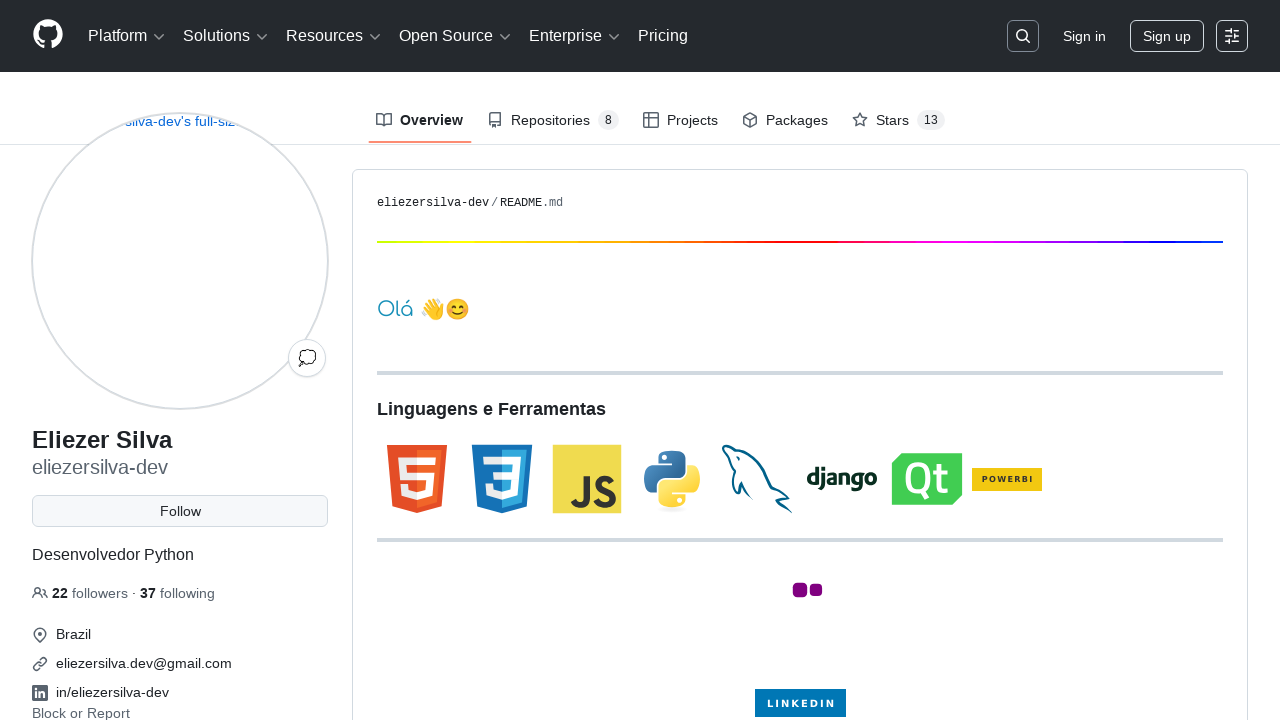